Tests a slow calculator web application by setting a delay value, performing a calculation (7 + 8), and verifying the result equals 15

Starting URL: https://bonigarcia.dev/selenium-webdriver-java/slow-calculator.html

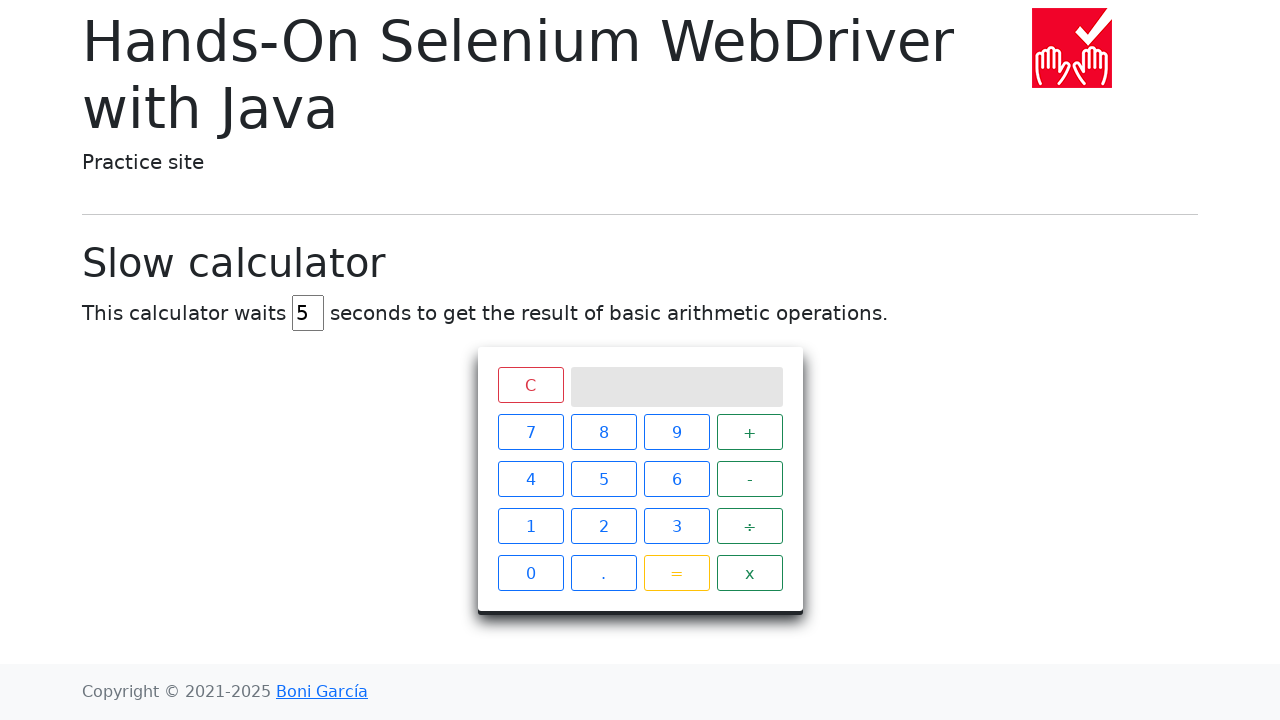

Navigated to slow calculator web application
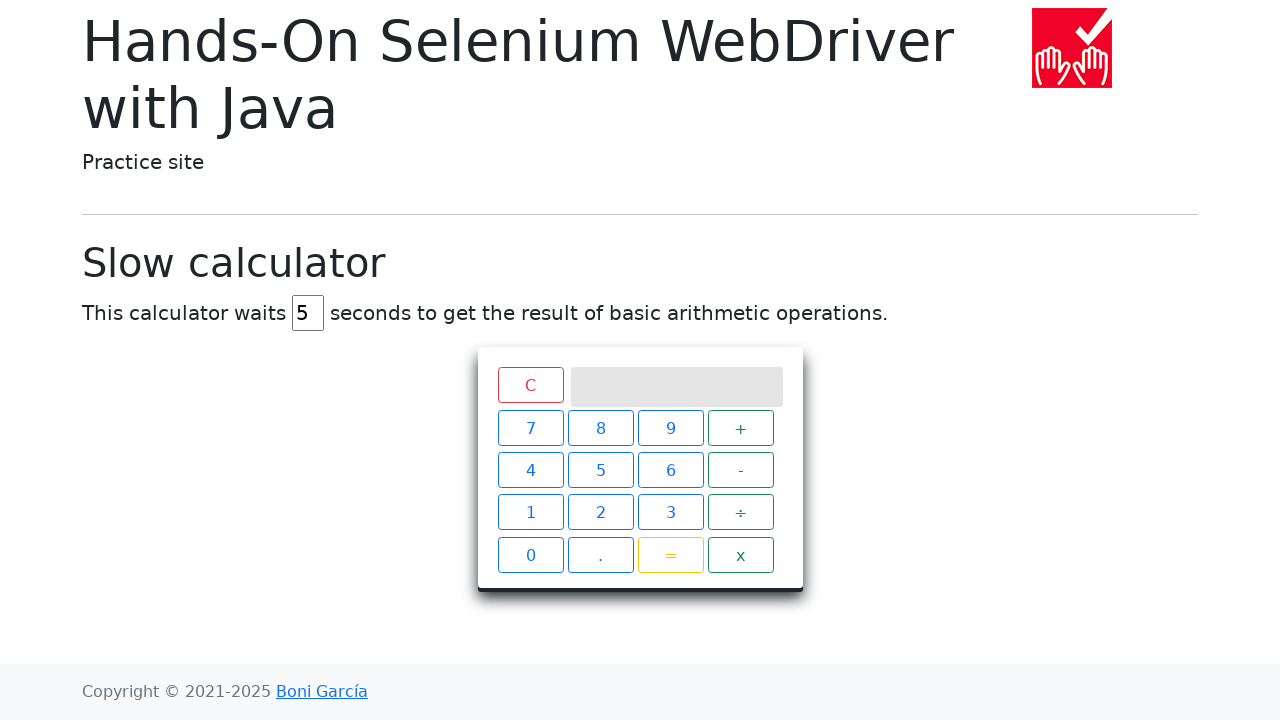

Cleared the delay input field on #delay
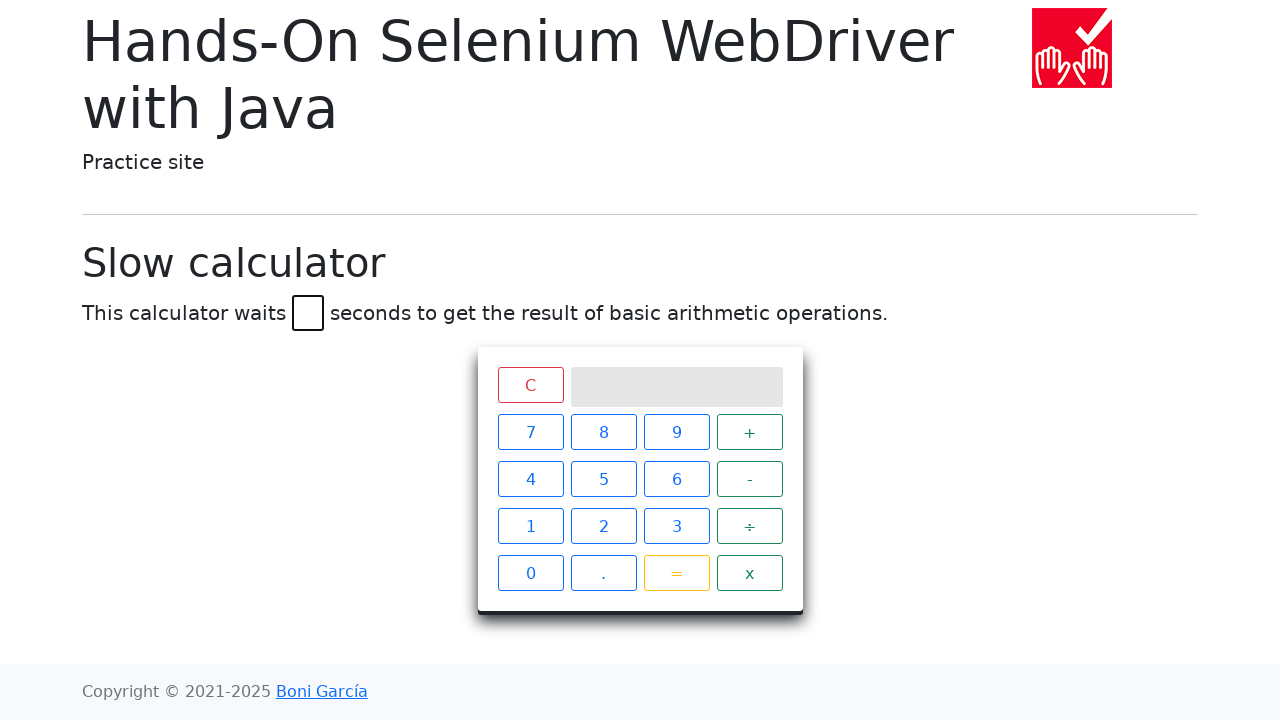

Set delay to 45 seconds on #delay
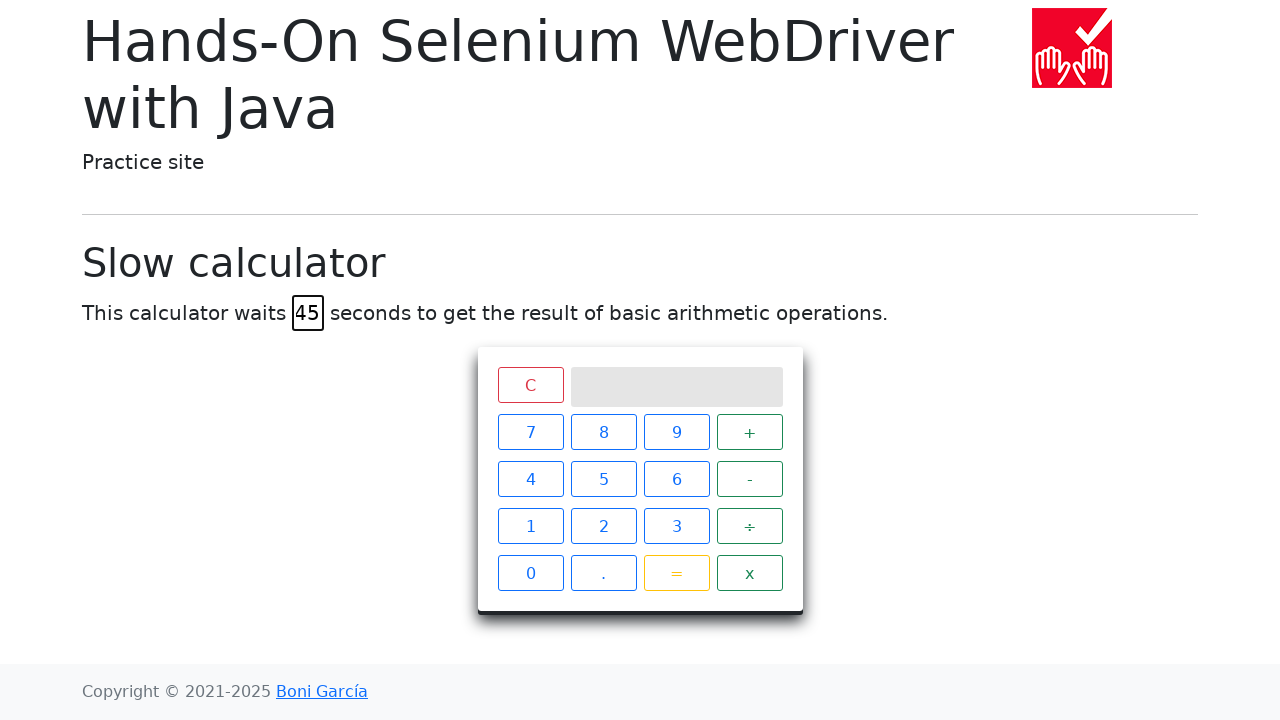

Clicked number 7 on calculator at (530, 432) on xpath=//span[text()='7']
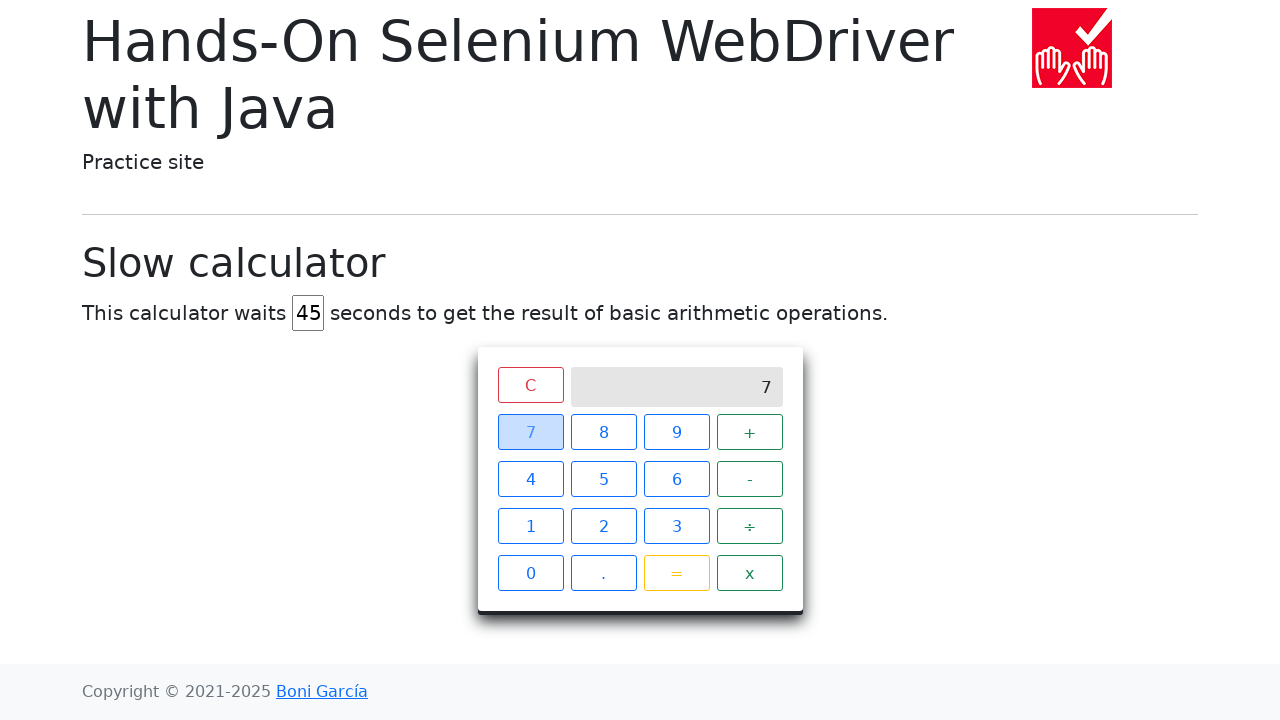

Clicked plus operator at (750, 432) on xpath=//span[text()='+']
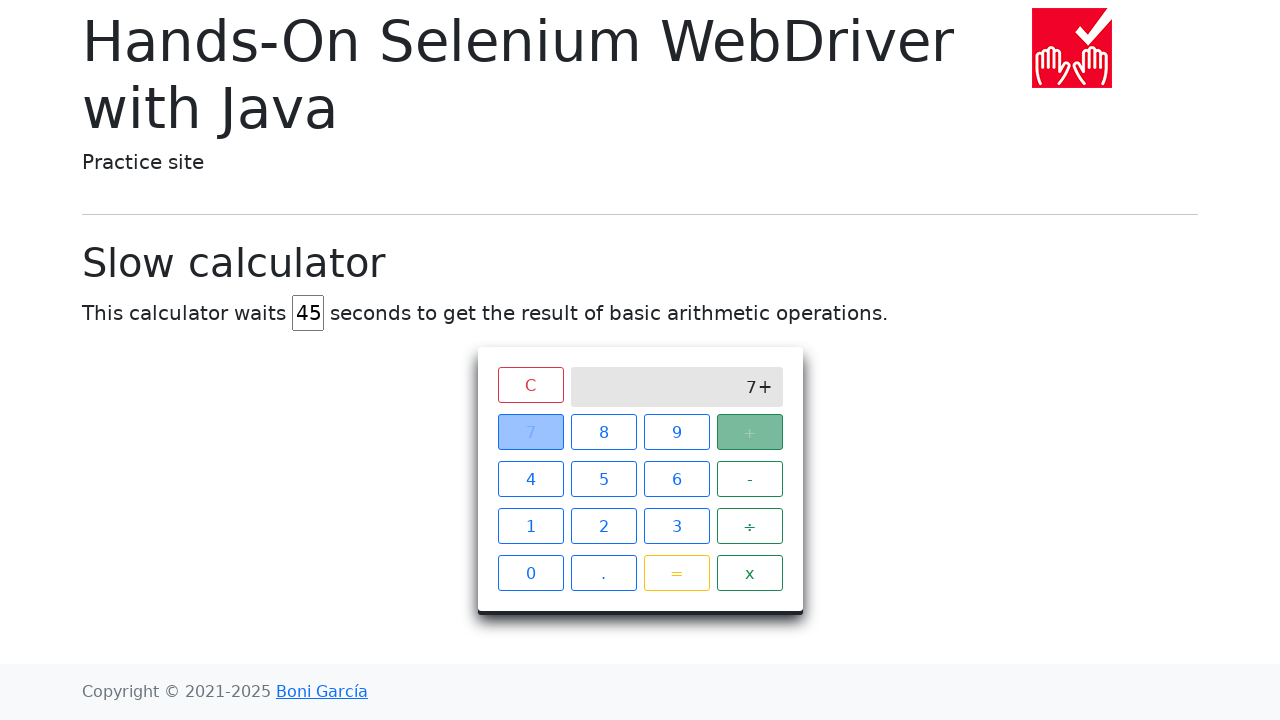

Clicked number 8 on calculator at (604, 432) on xpath=//span[text()='8']
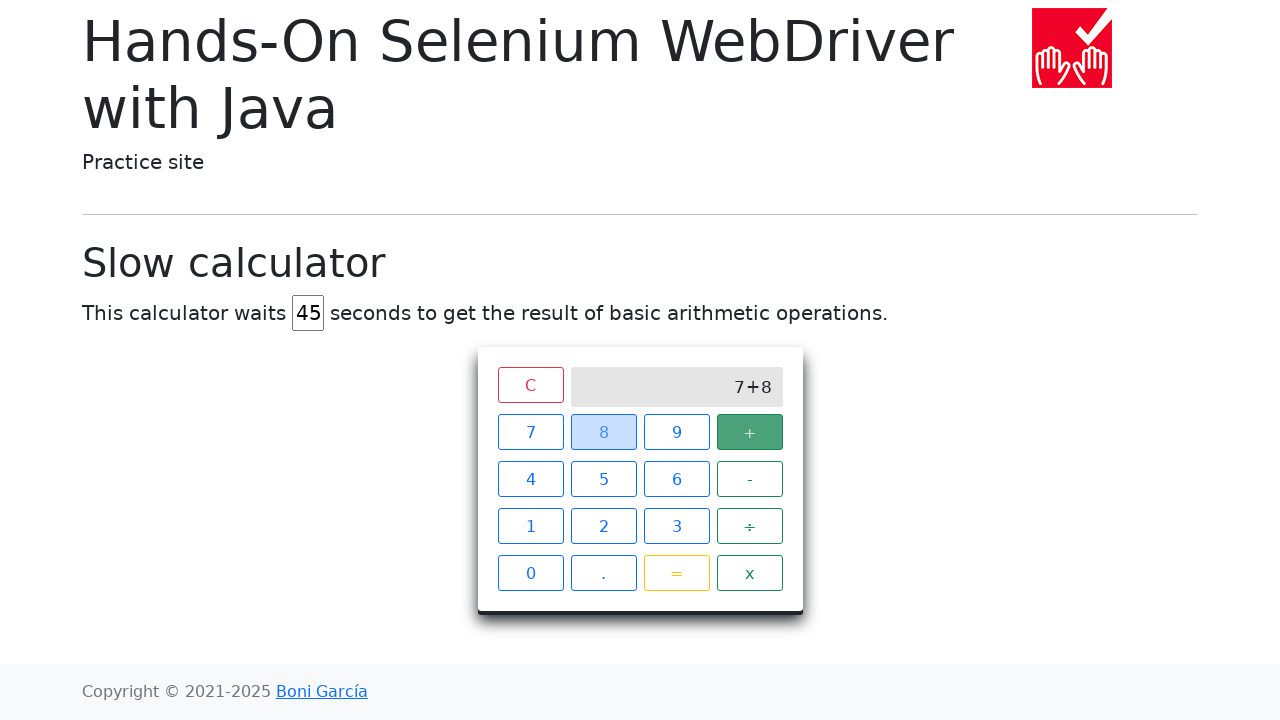

Clicked equals button to perform calculation at (676, 573) on xpath=//span[text()='=']
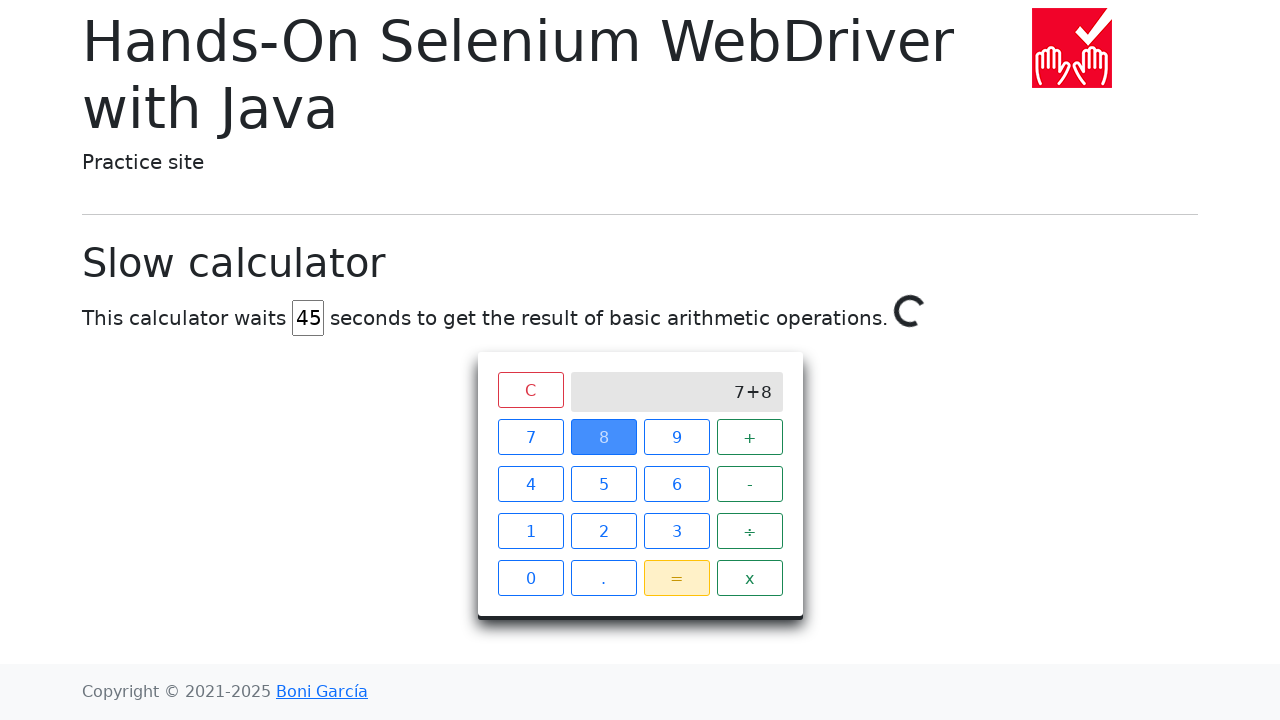

Verified calculation result equals 15
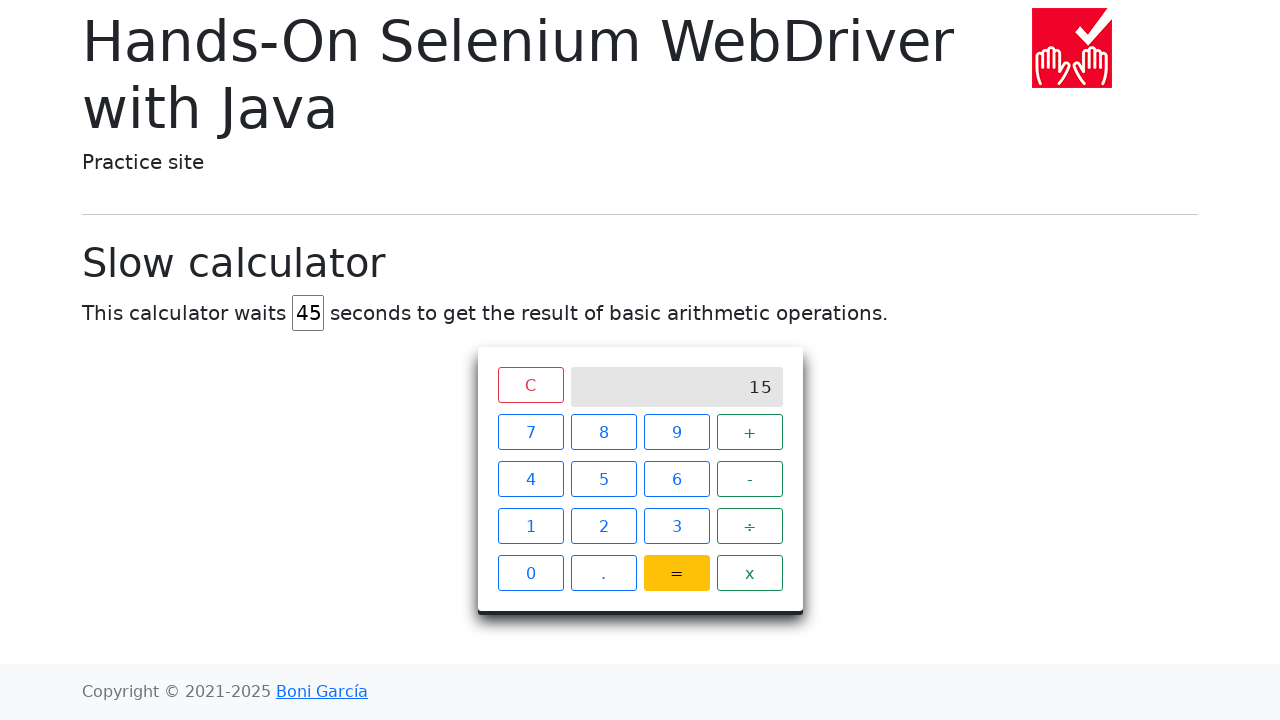

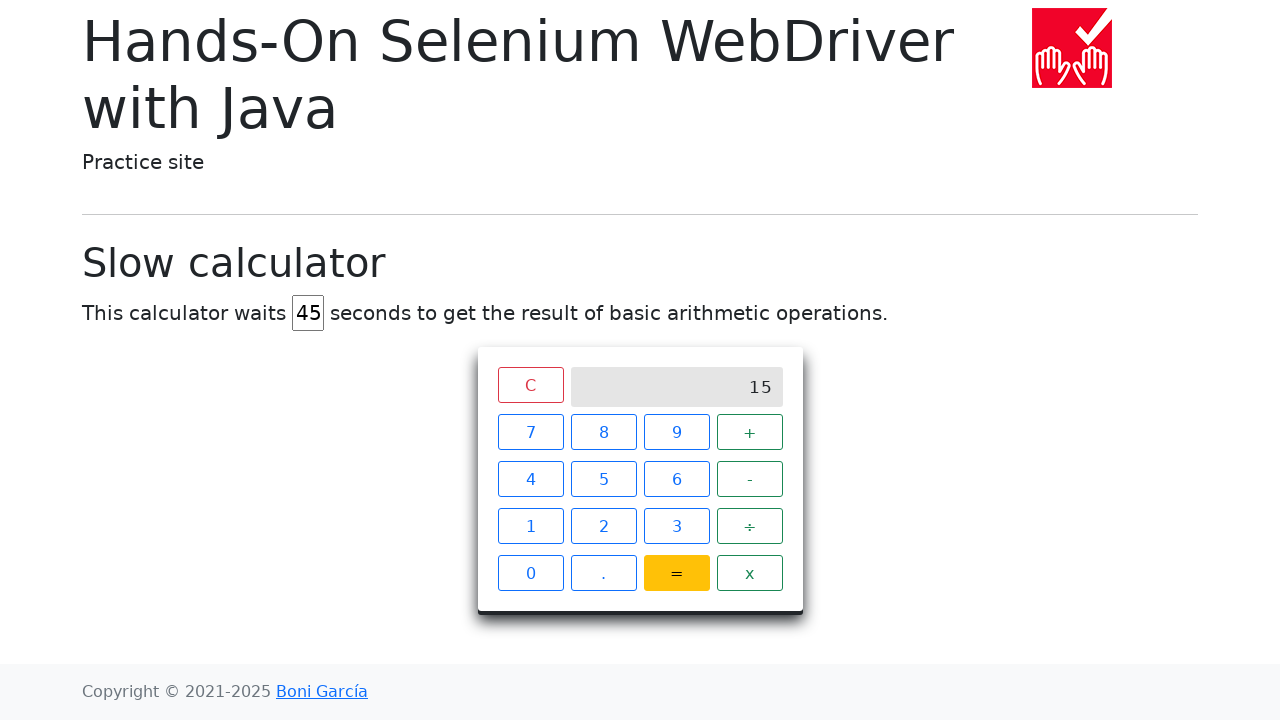